Tests text box functionality on DemoQA by filling a username field with text, clearing it, and filling it with different text to verify input field behavior.

Starting URL: https://demoqa.com/text-box

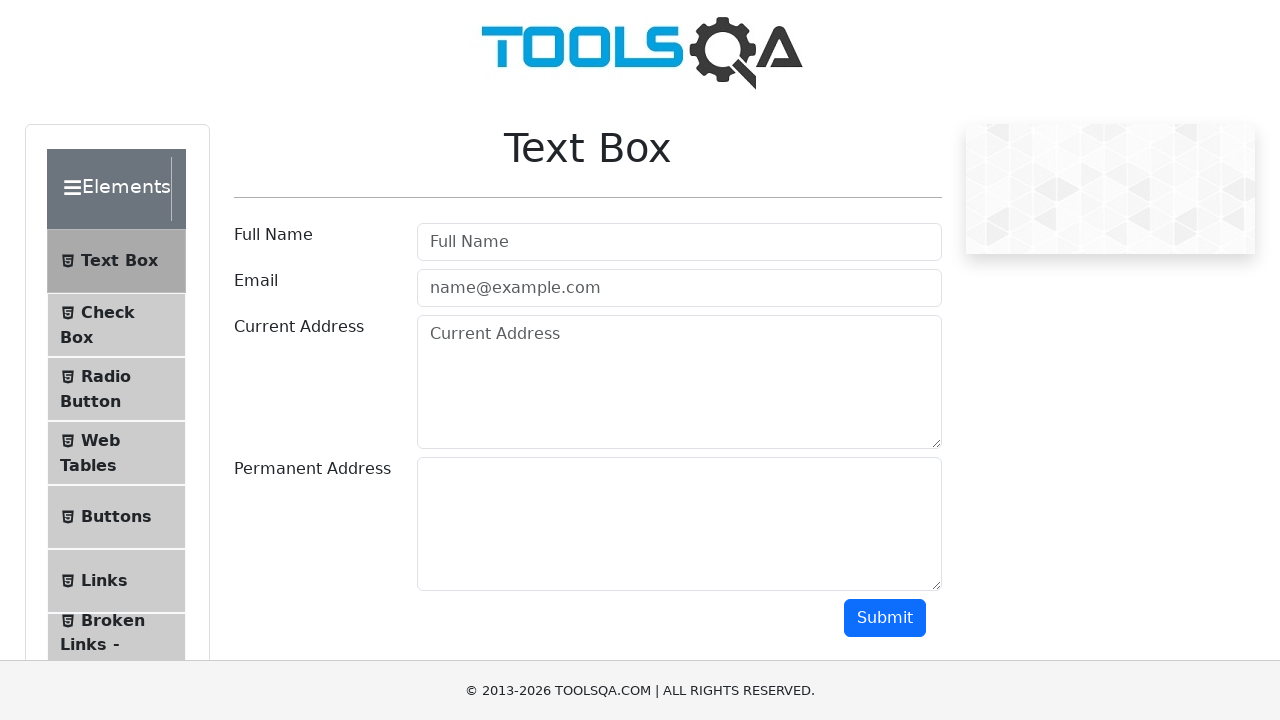

Filled username field with 'Michael' on input#userName
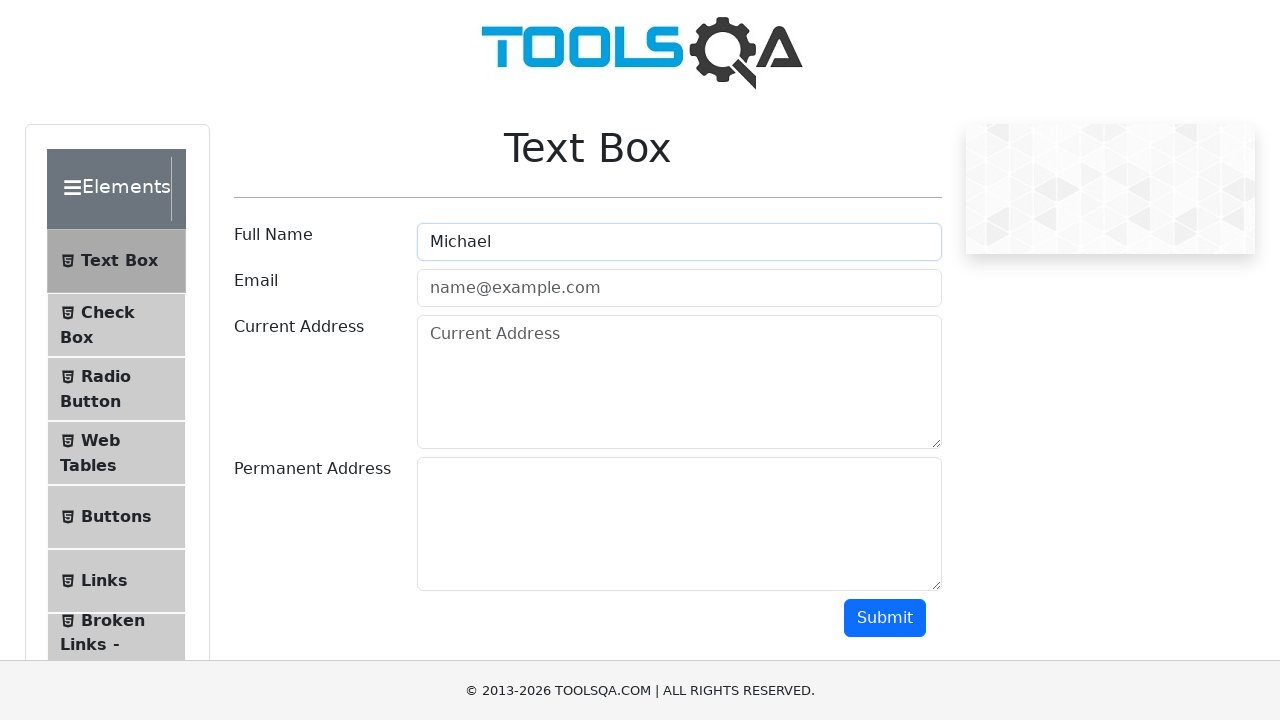

Cleared username field on input#userName
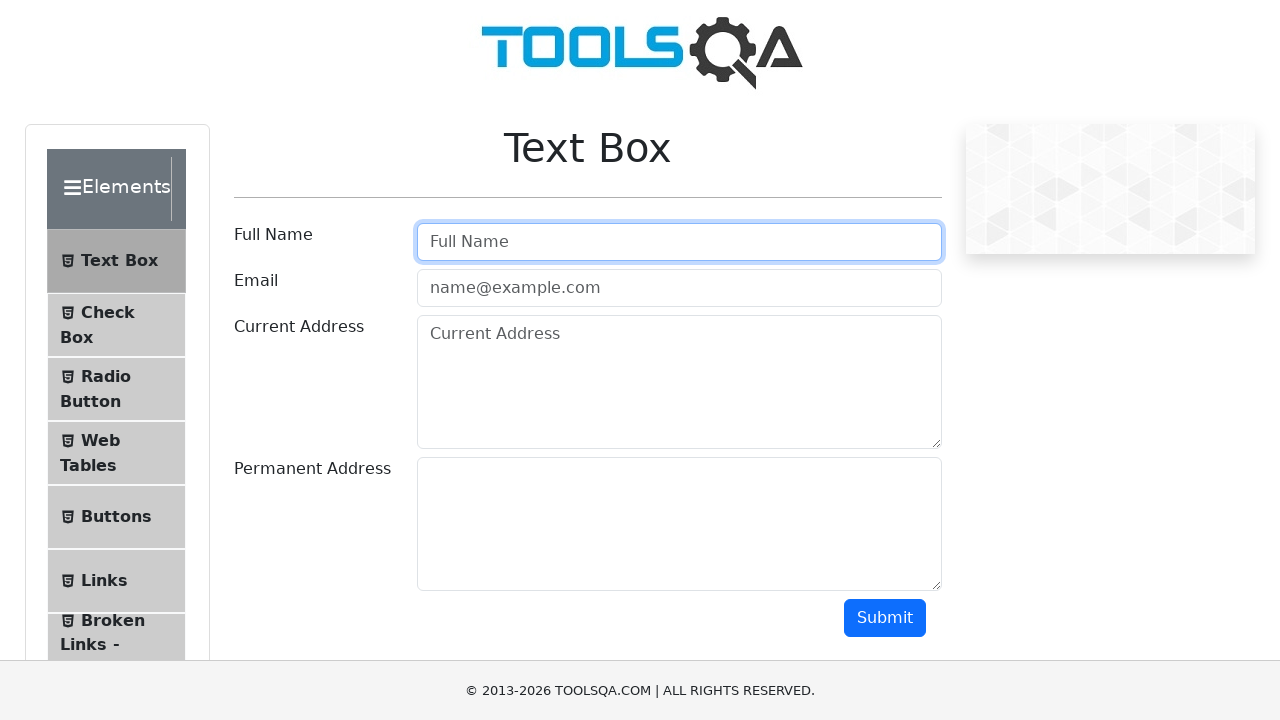

Filled username field with 'fire' on input#userName
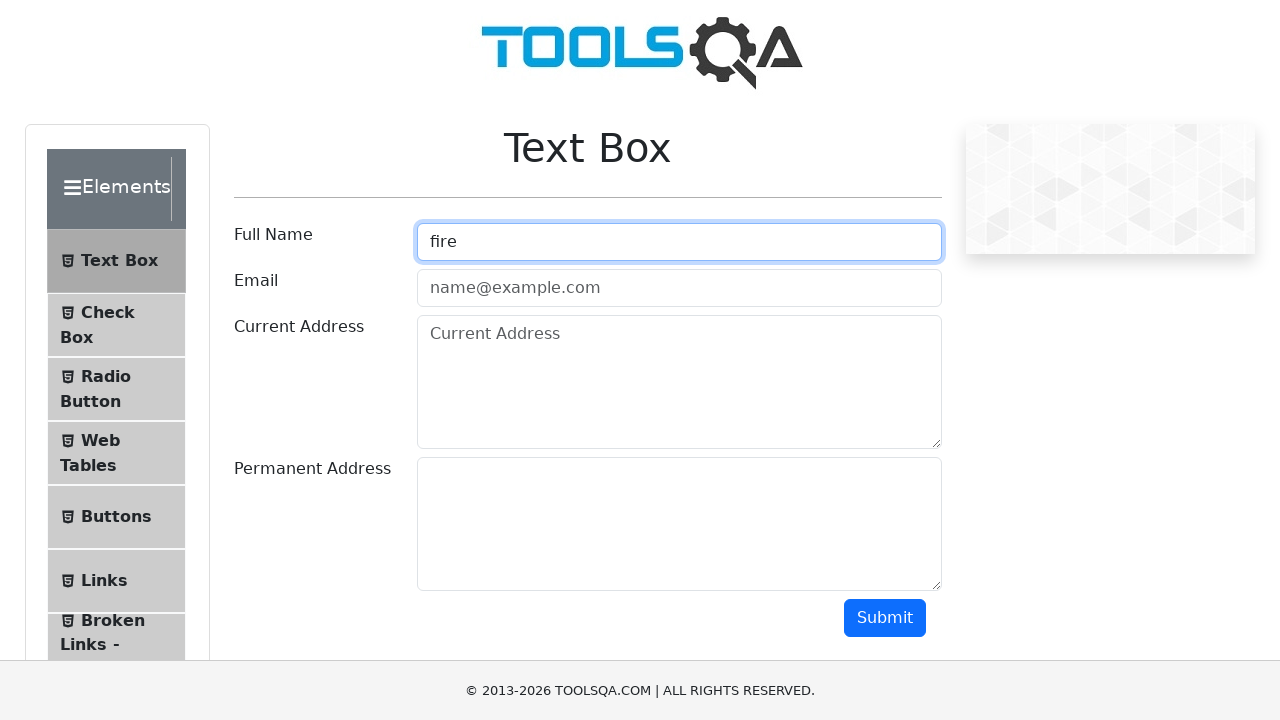

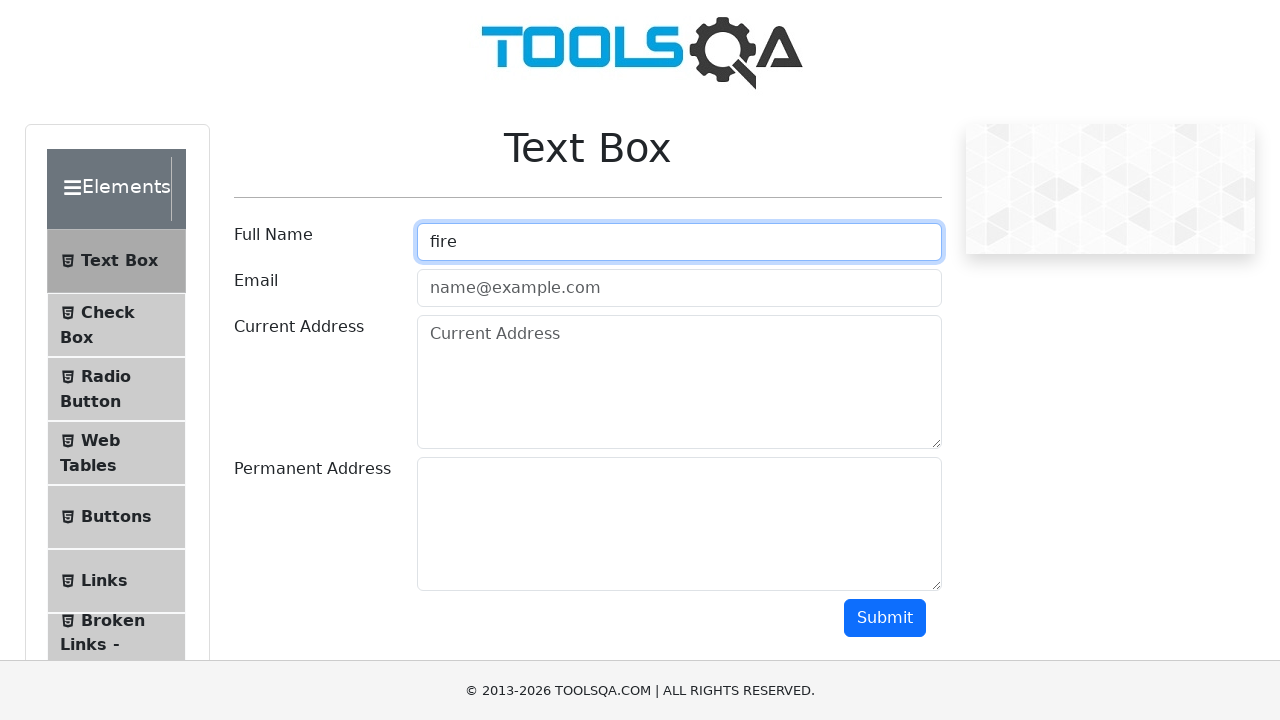